Navigates through multiple pages of a forum board, extracting and displaying post information including titles, dates, and view counts from each page

Starting URL: https://www.inven.co.kr/board/maple/5974?my=chuchu

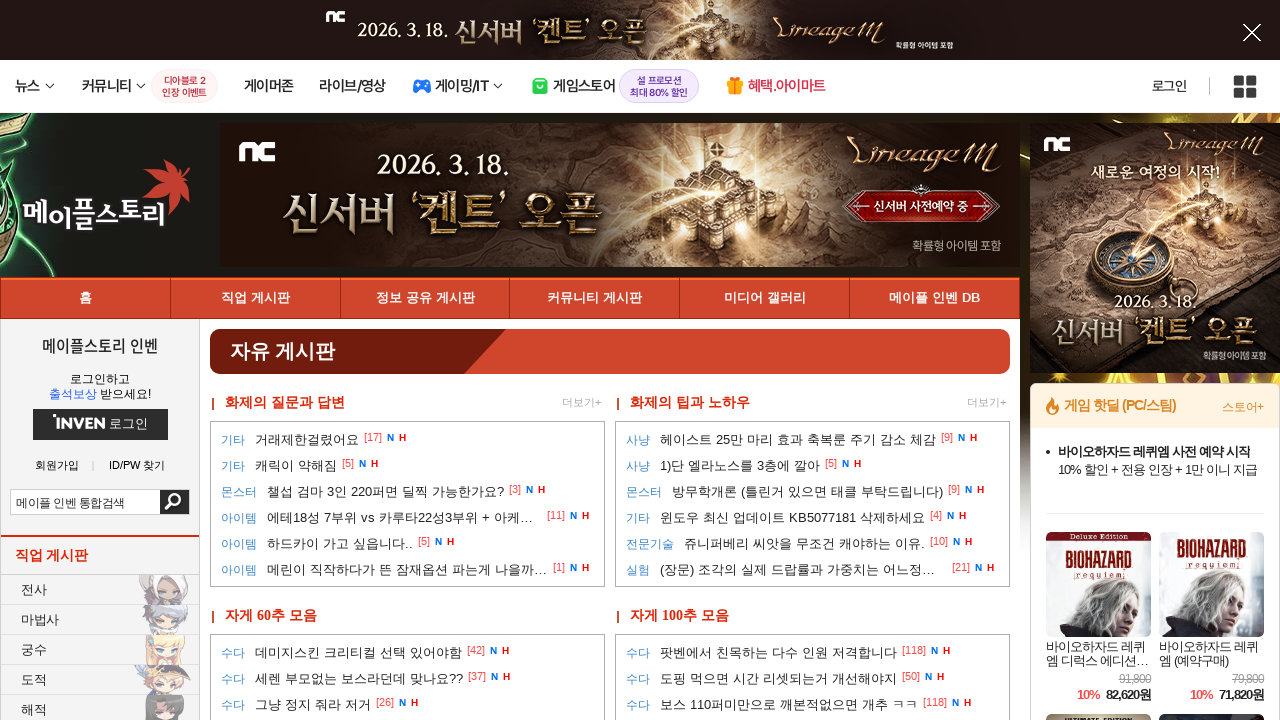

Waited for post subject links to load on initial page
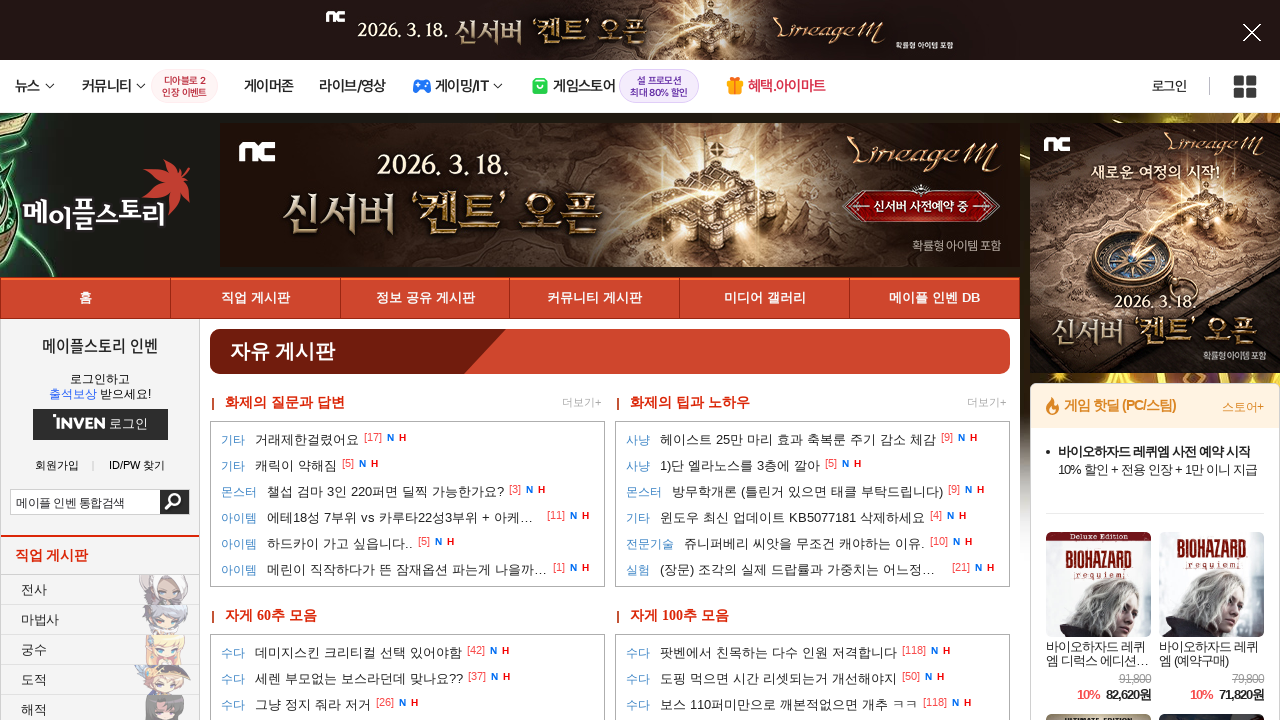

Retrieved all post subject links from current page
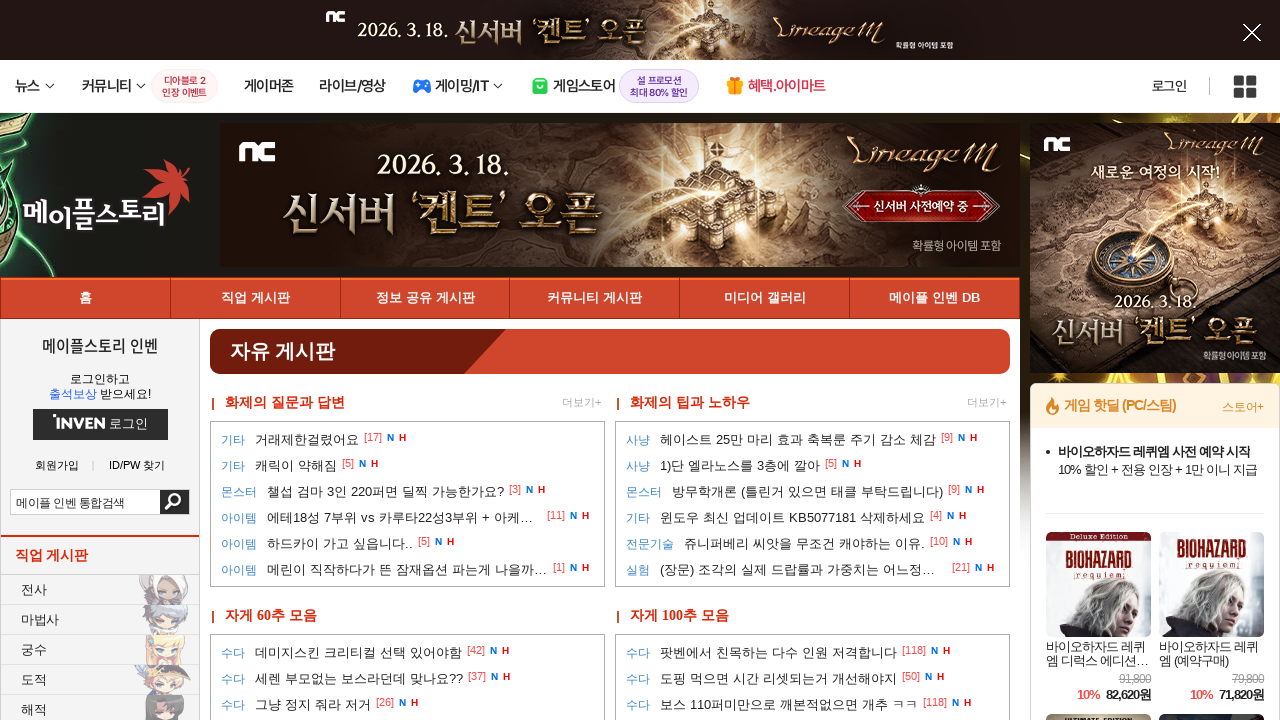

Retrieved all post dates from current page
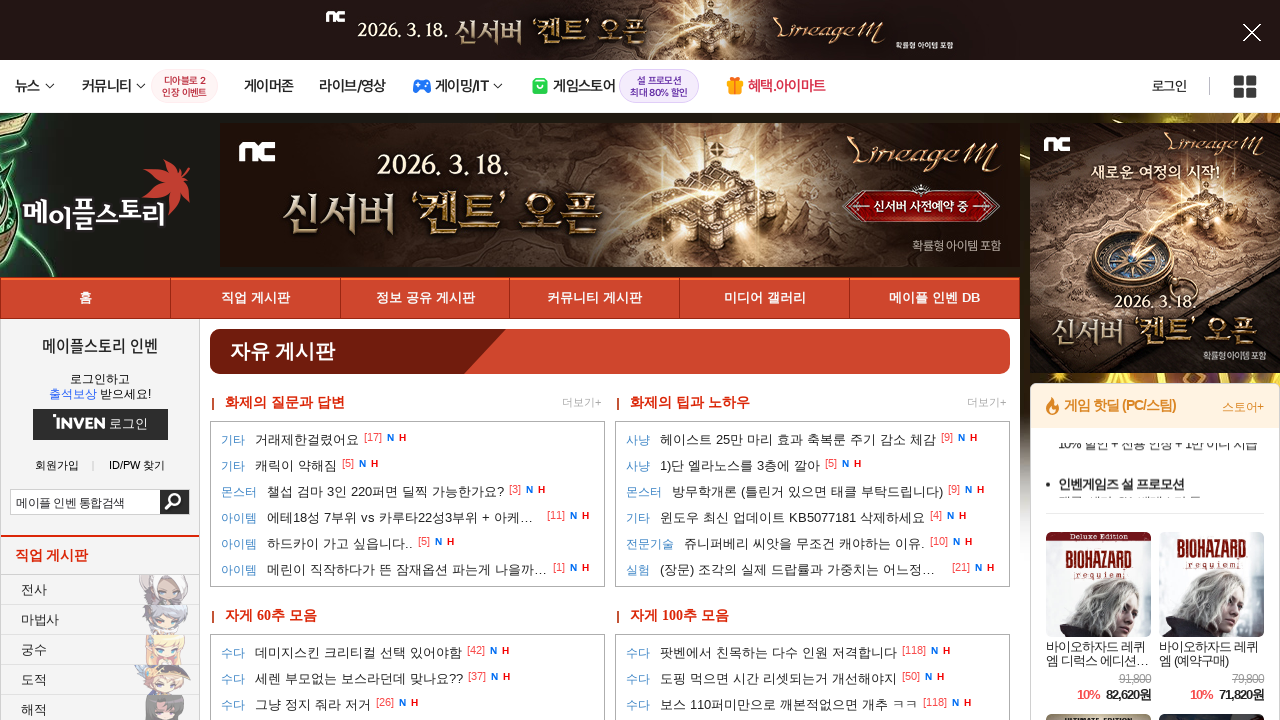

Retrieved all post view counts from current page
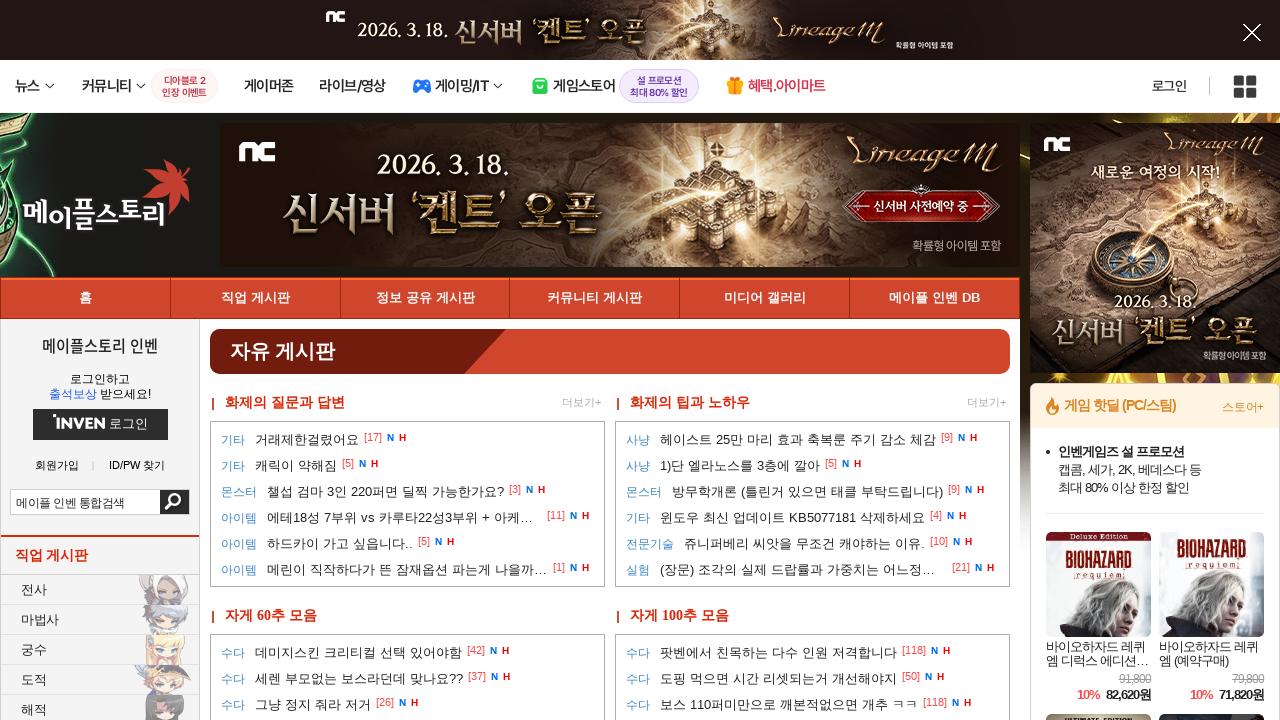

Extracted and displayed post information from page 1
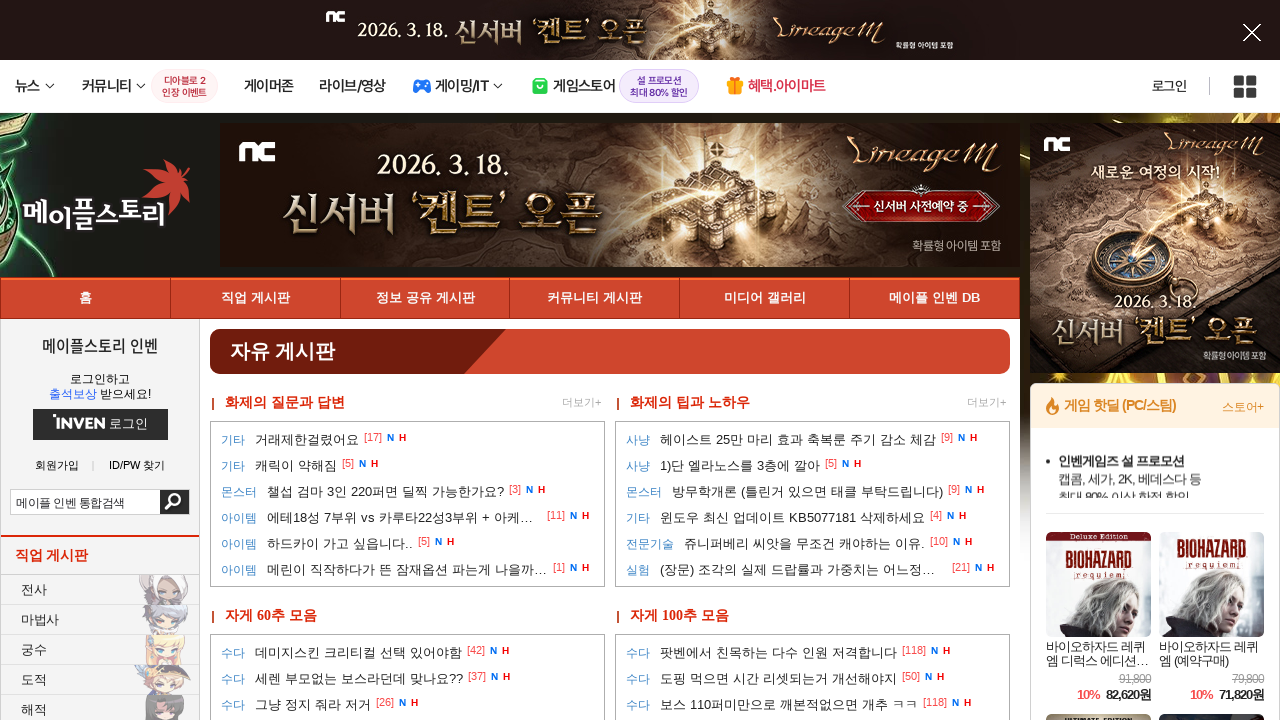

Clicked on page 10 navigation link at (751, 360) on text='10'
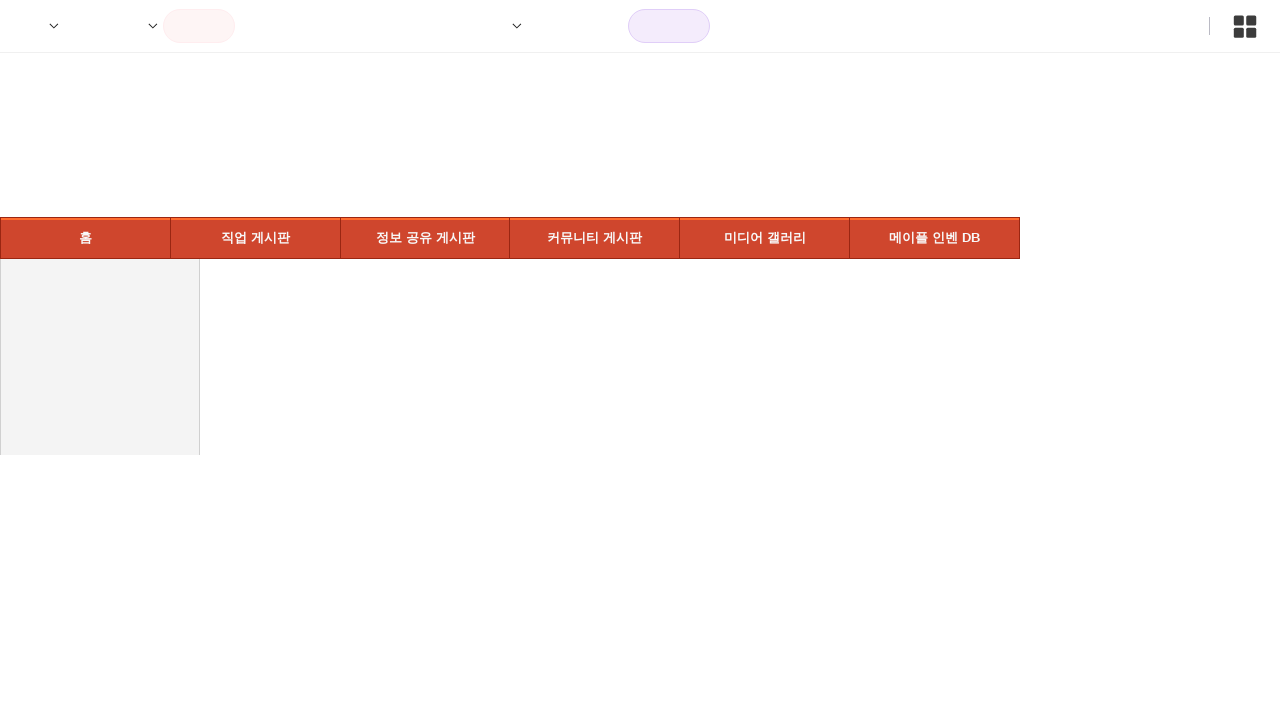

Waited for post subject links to load on page 10
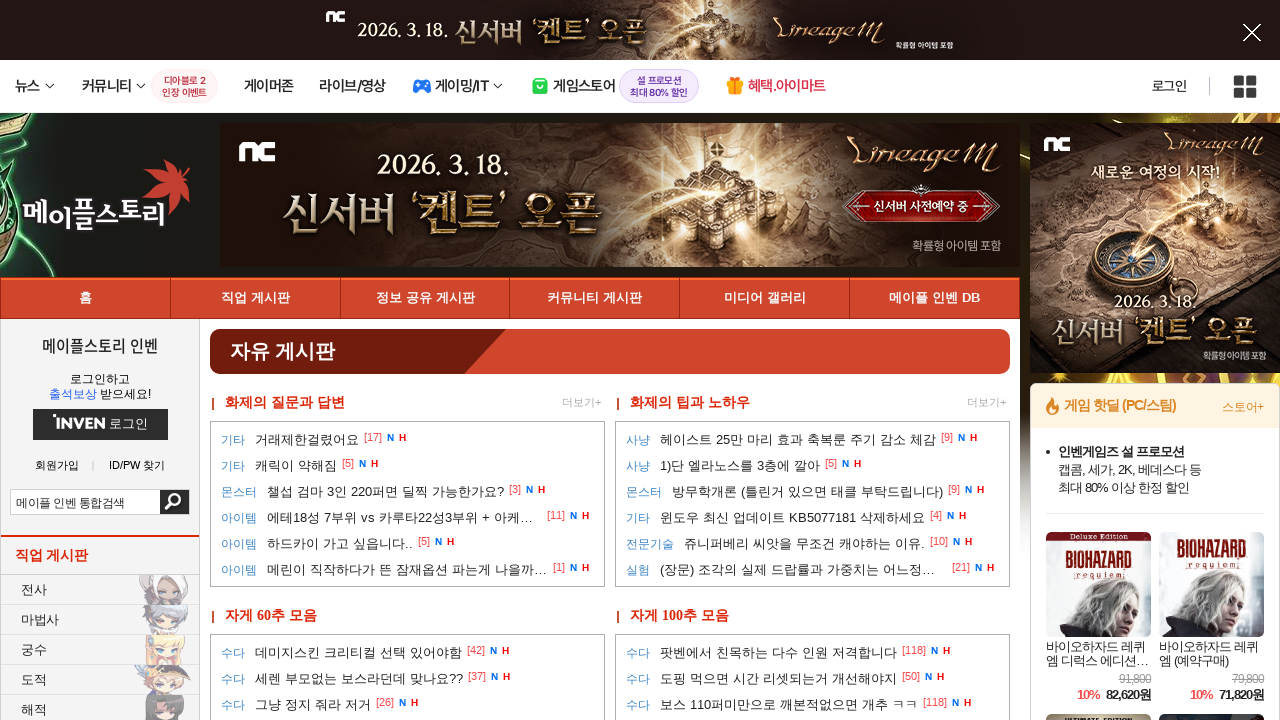

Retrieved all post subject links from page 10
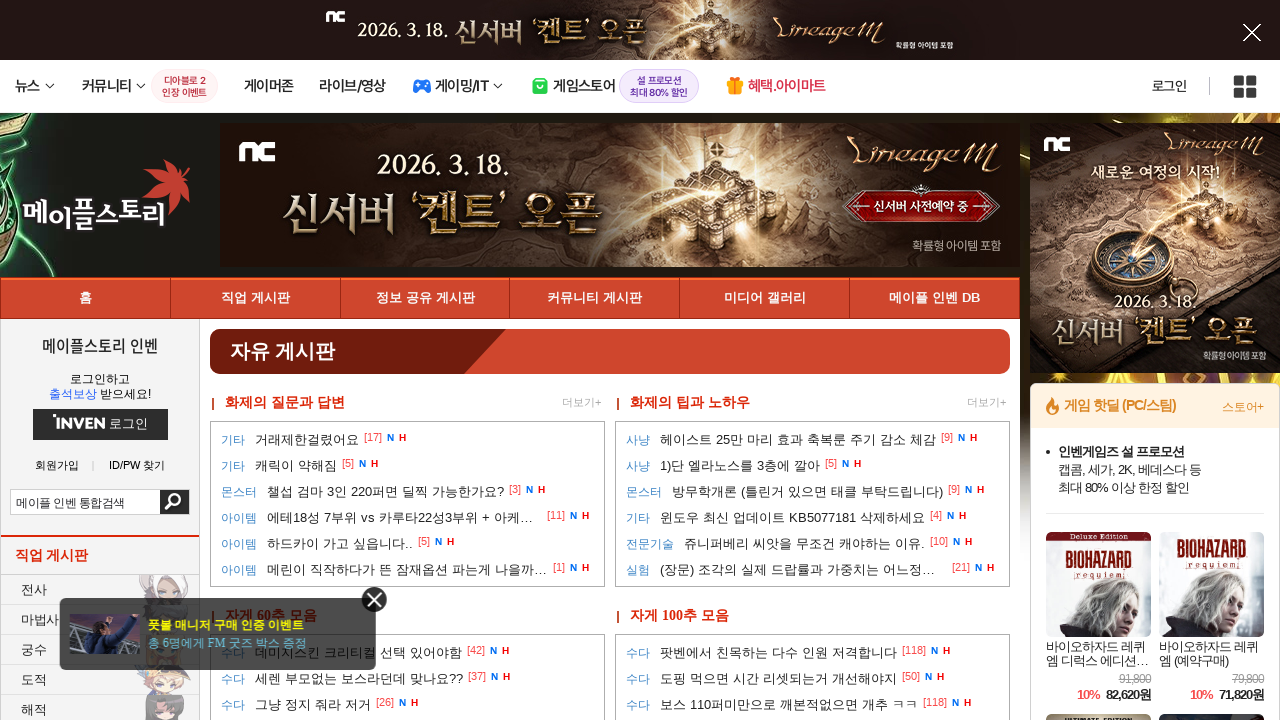

Retrieved all post dates from page 10
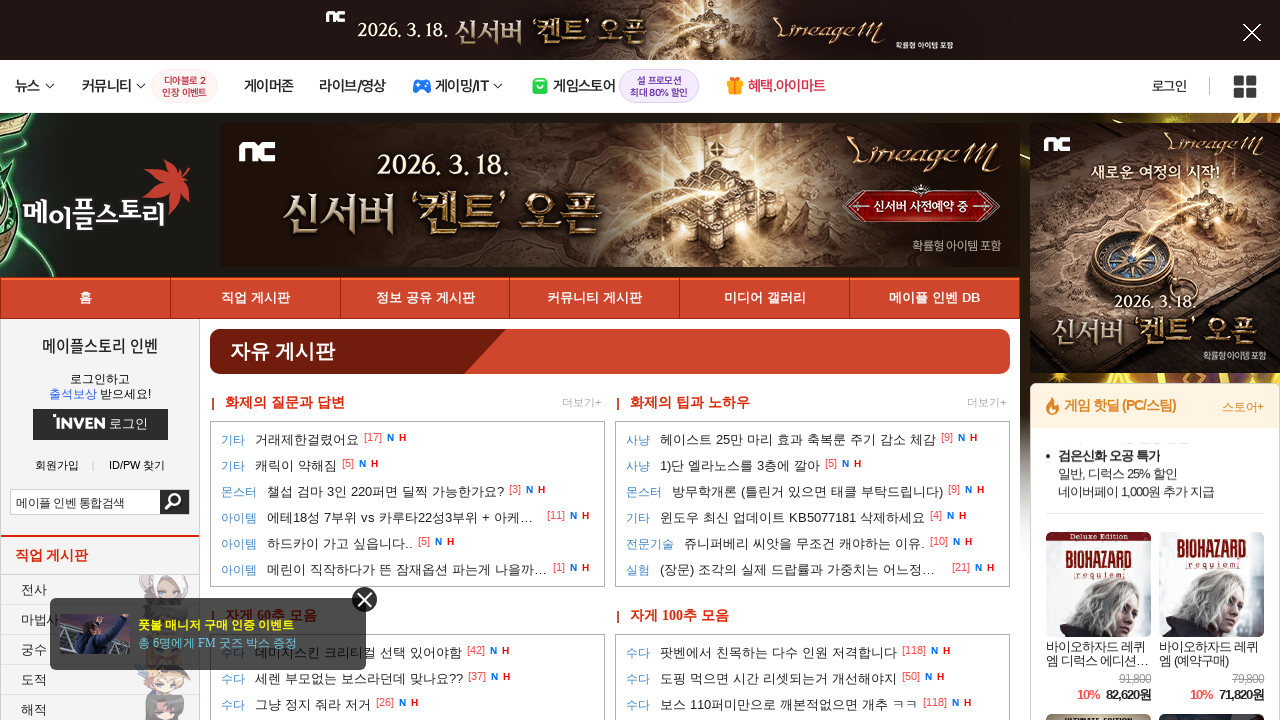

Retrieved all post view counts from page 10
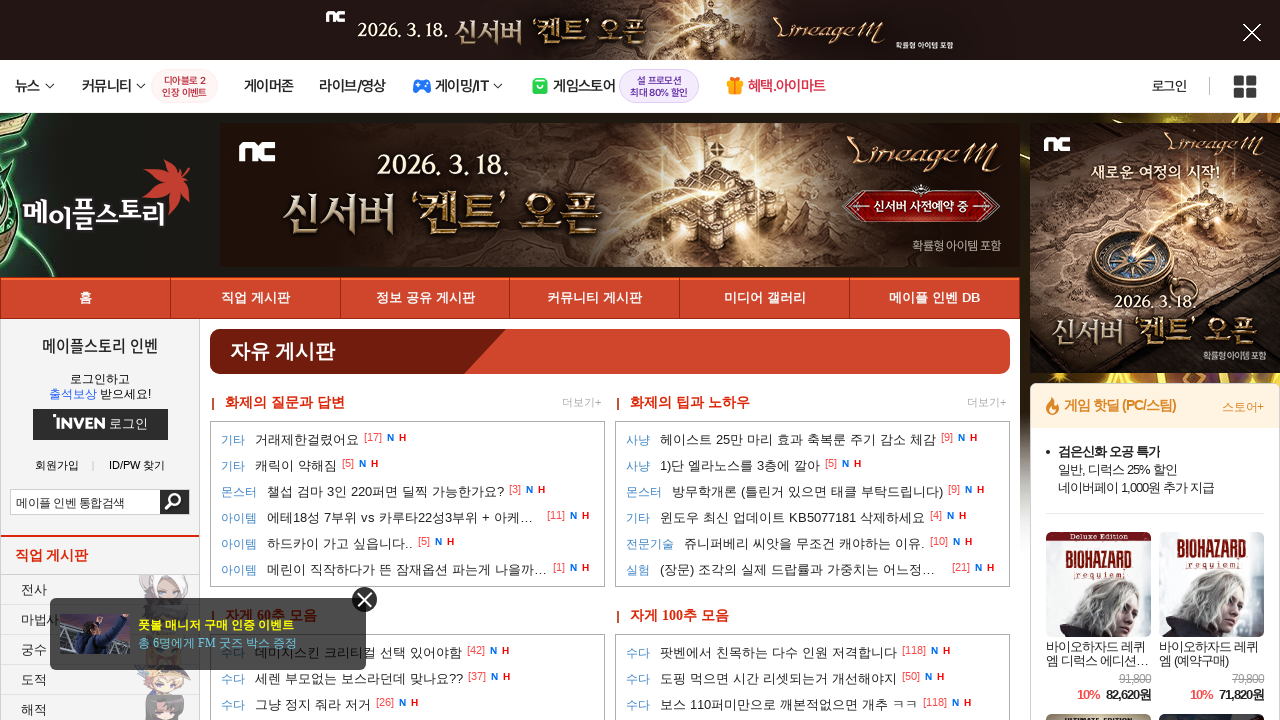

Extracted and displayed post information from page 10
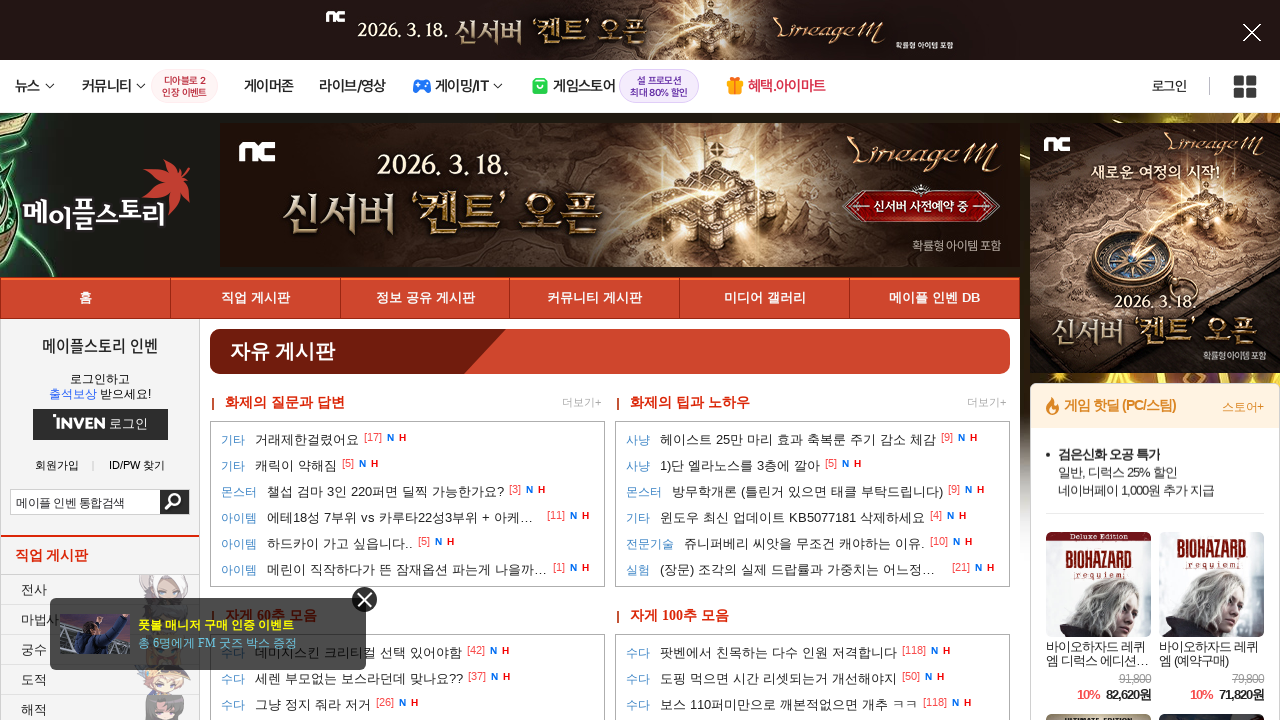

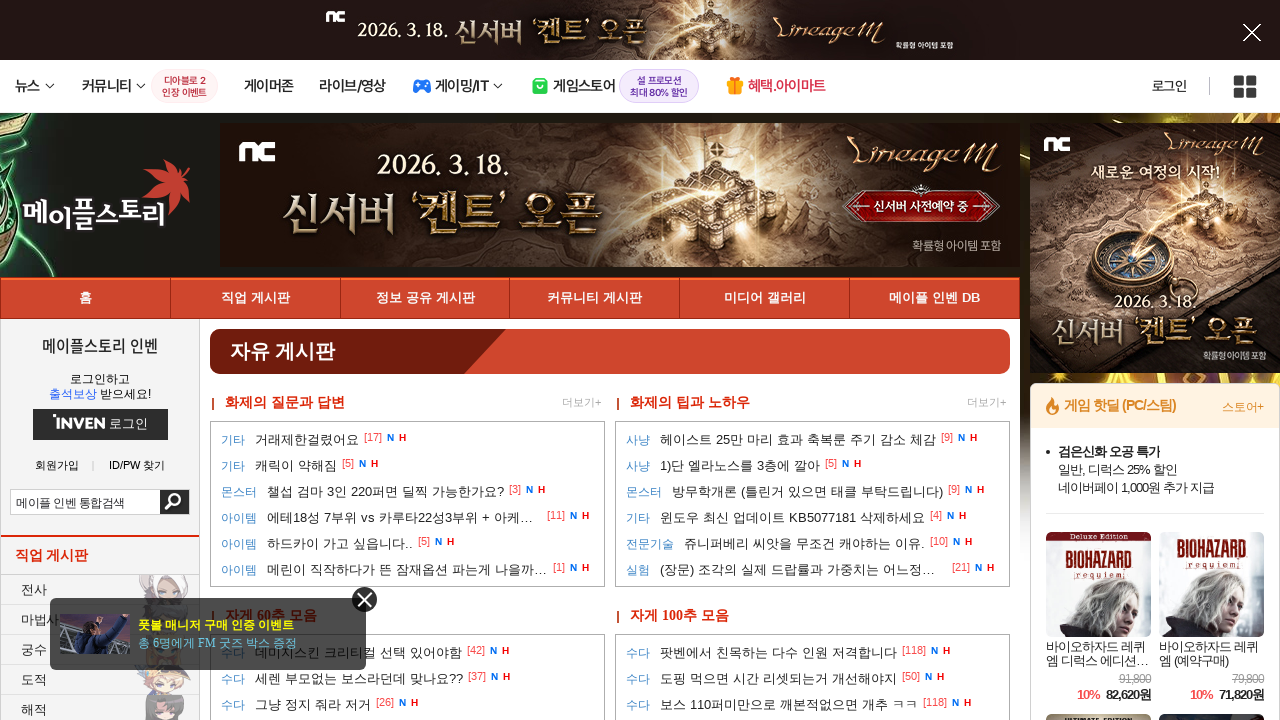